Tests hotel website user registration by creating a new account with random email, name, last name and password

Starting URL: https://hotel-testlab.coderslab.pl/

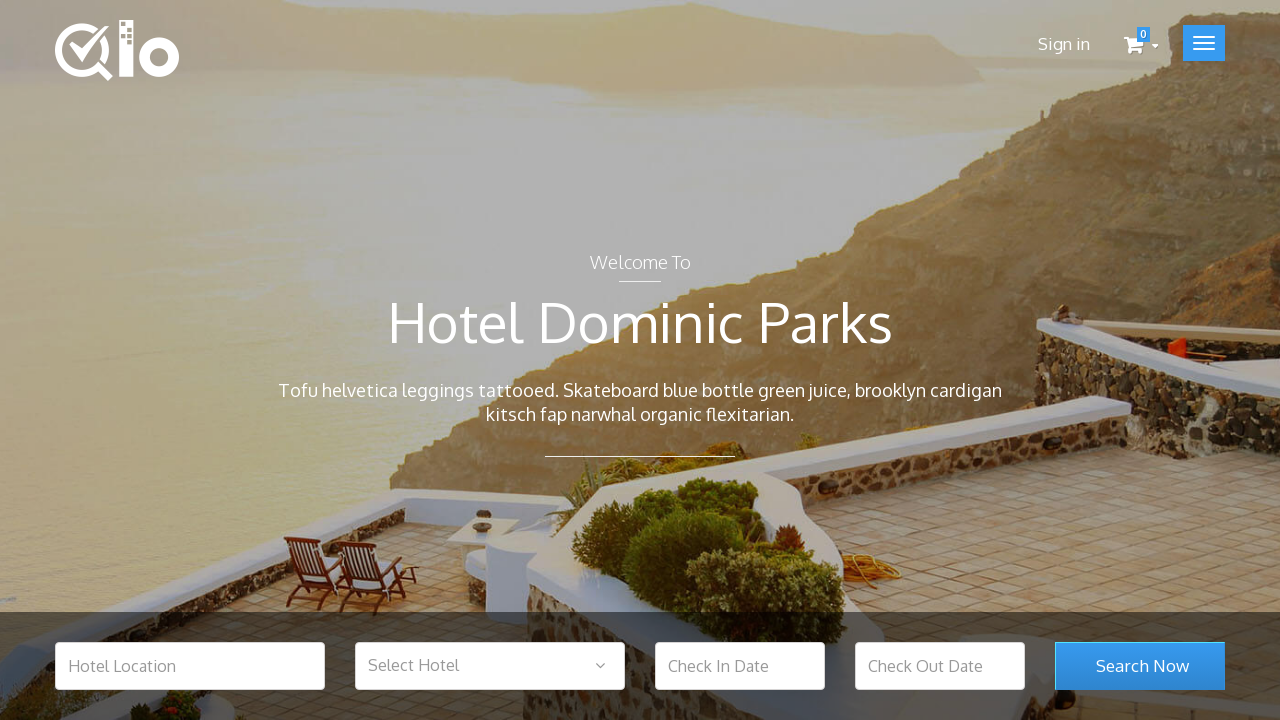

Generated random email for registration
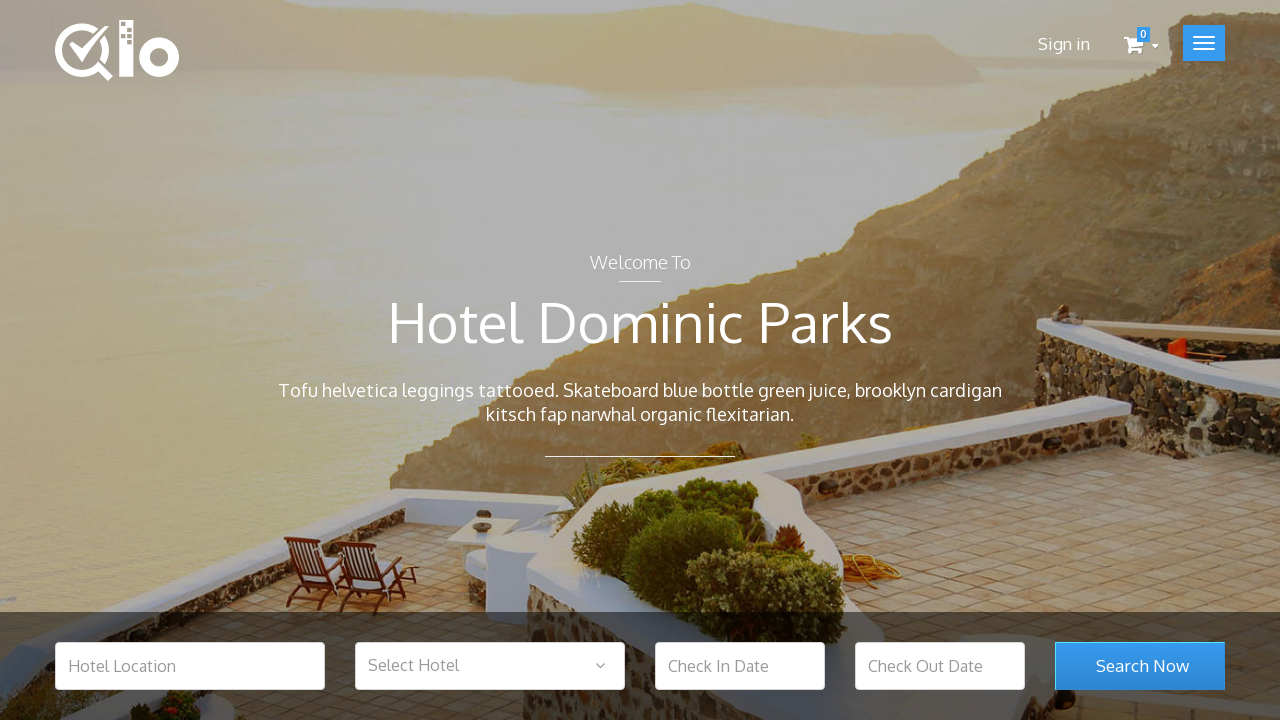

Clicked sign in button to navigate to registration page at (1064, 44) on .user_login
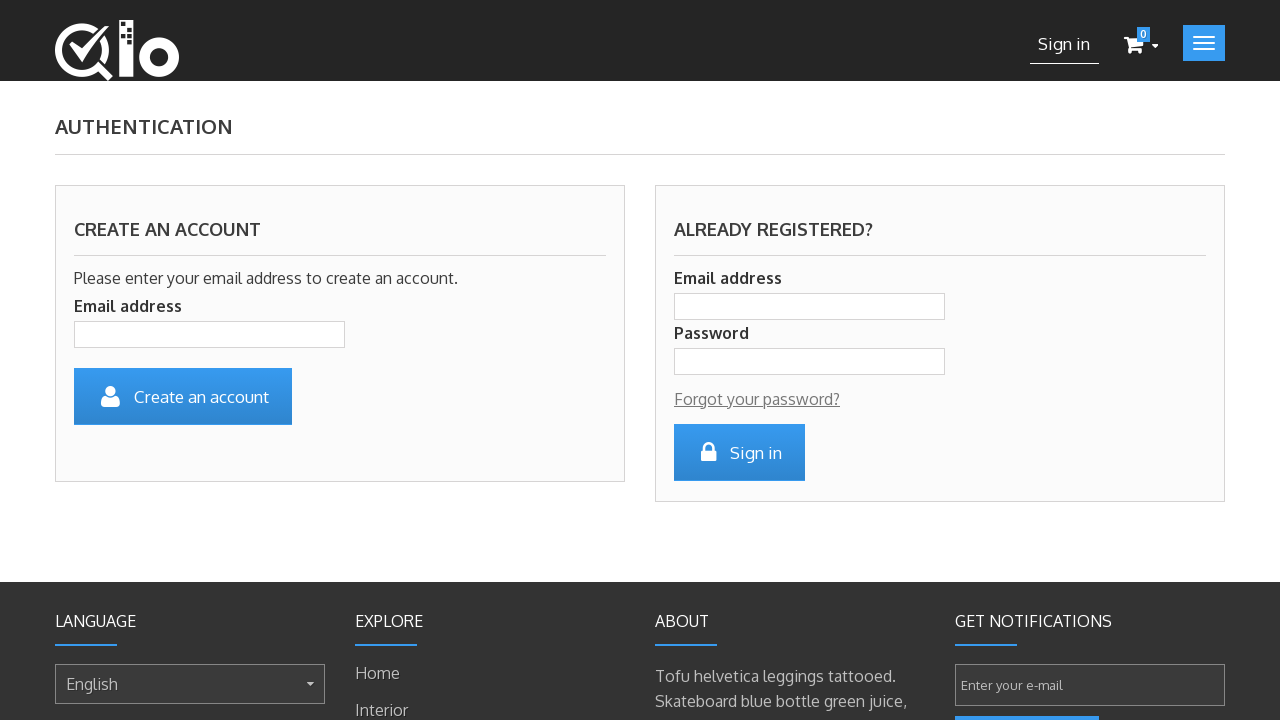

Filled email field with generated email: test@test165450.com on .is_required
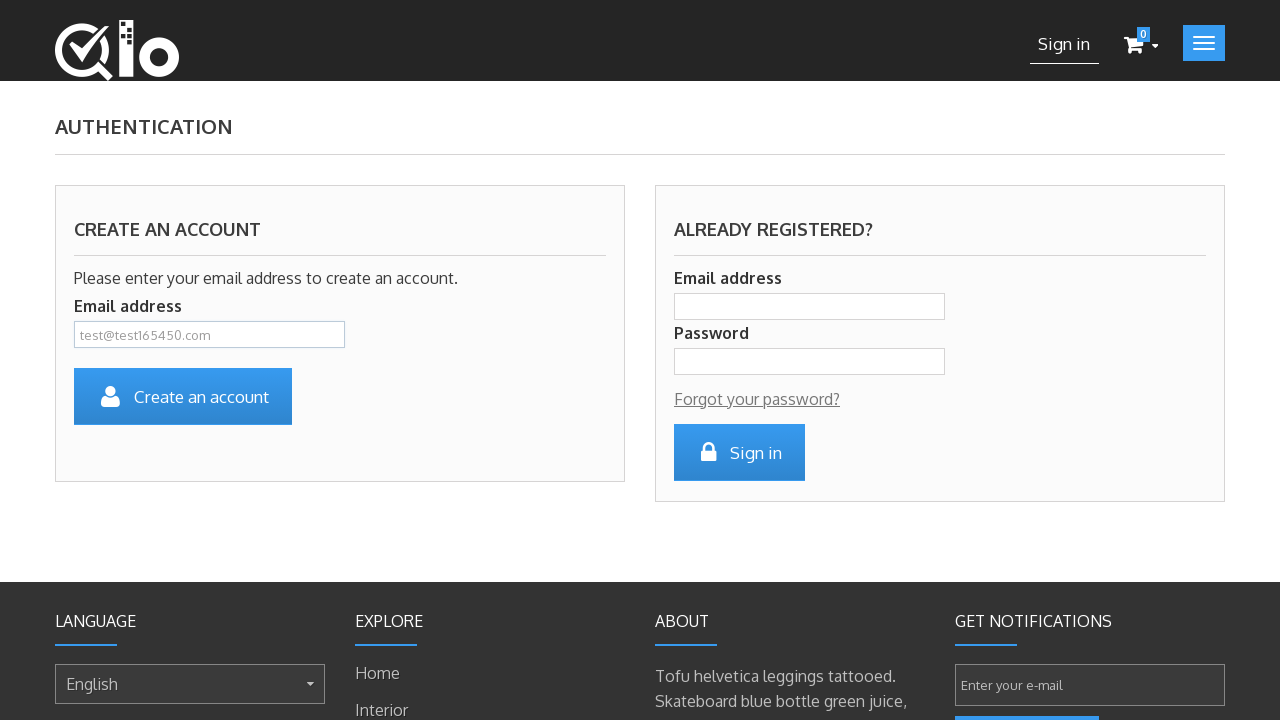

Clicked submit button to proceed to registration form at (183, 396) on #SubmitCreate
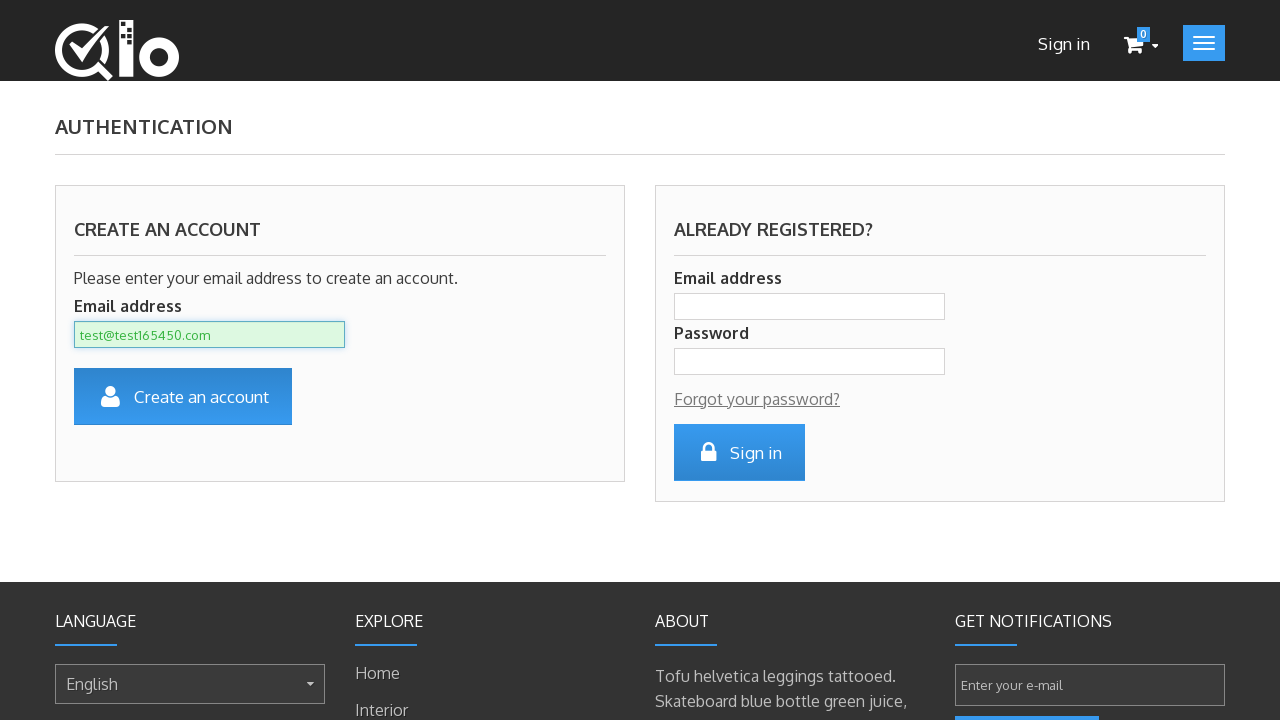

Registration form loaded successfully
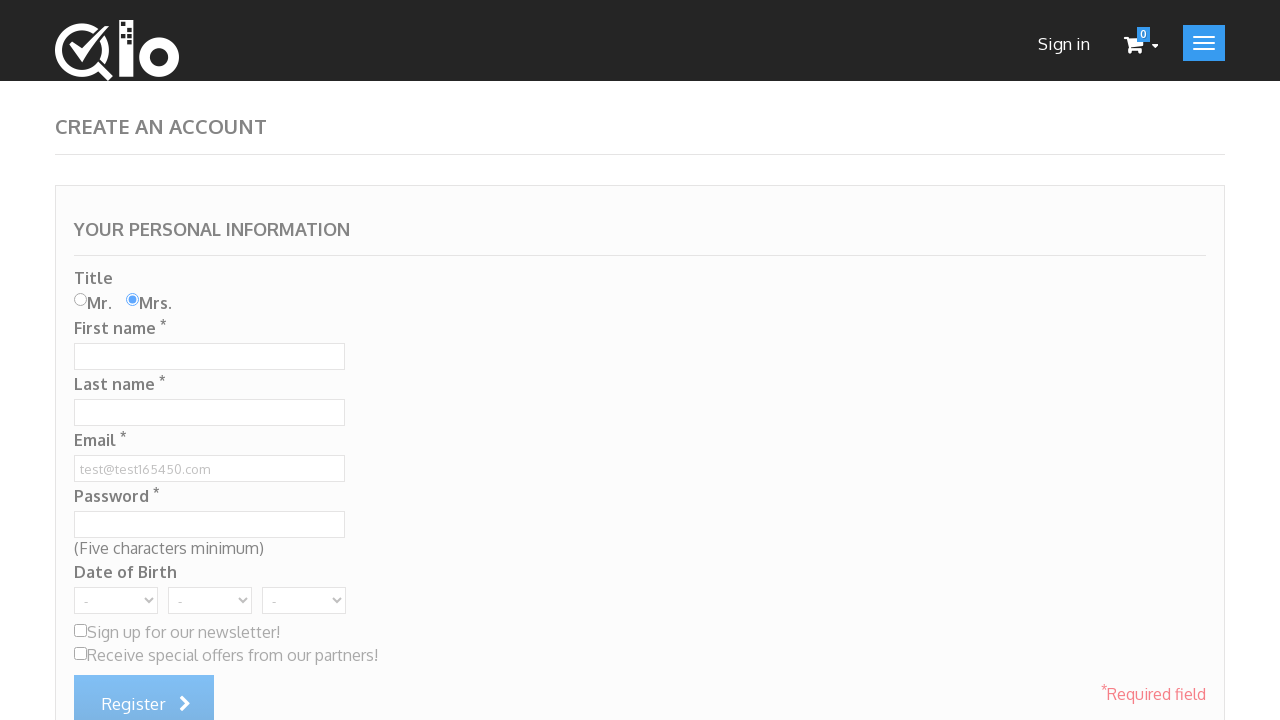

Filled first name field with 'John' on xpath=/html/body/div/div[2]/div/div[2]/div/div/form/div[1]/div[2]/input
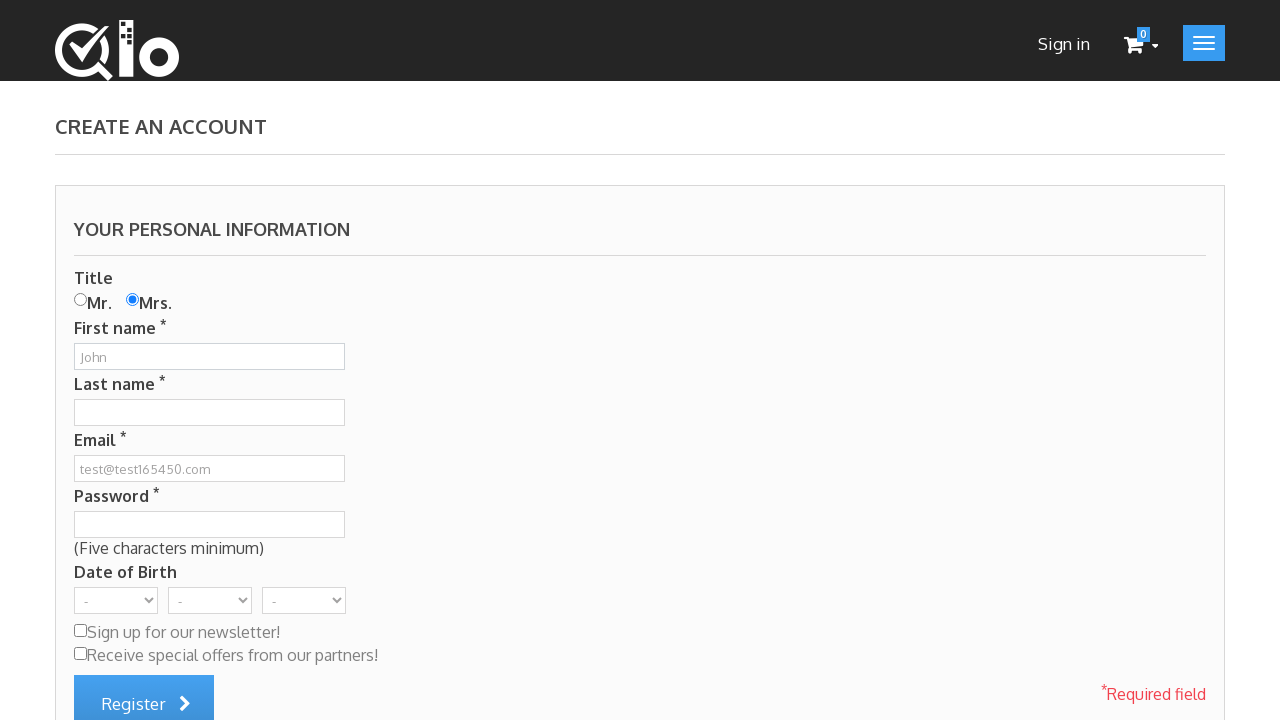

Filled last name field with 'Smith' on #customer_lastname
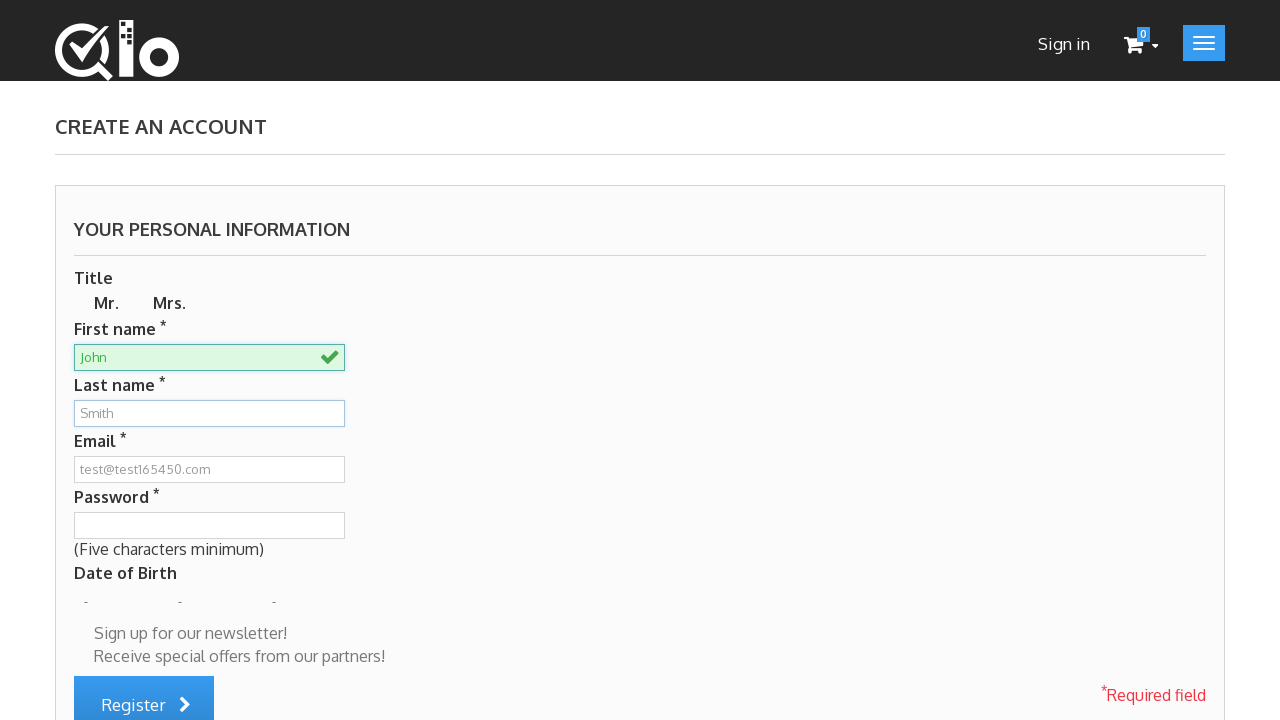

Filled password field with 'TestPassword123' on xpath=/html/body/div/div[2]/div/div[2]/div/div/form/div[1]/div[5]/input
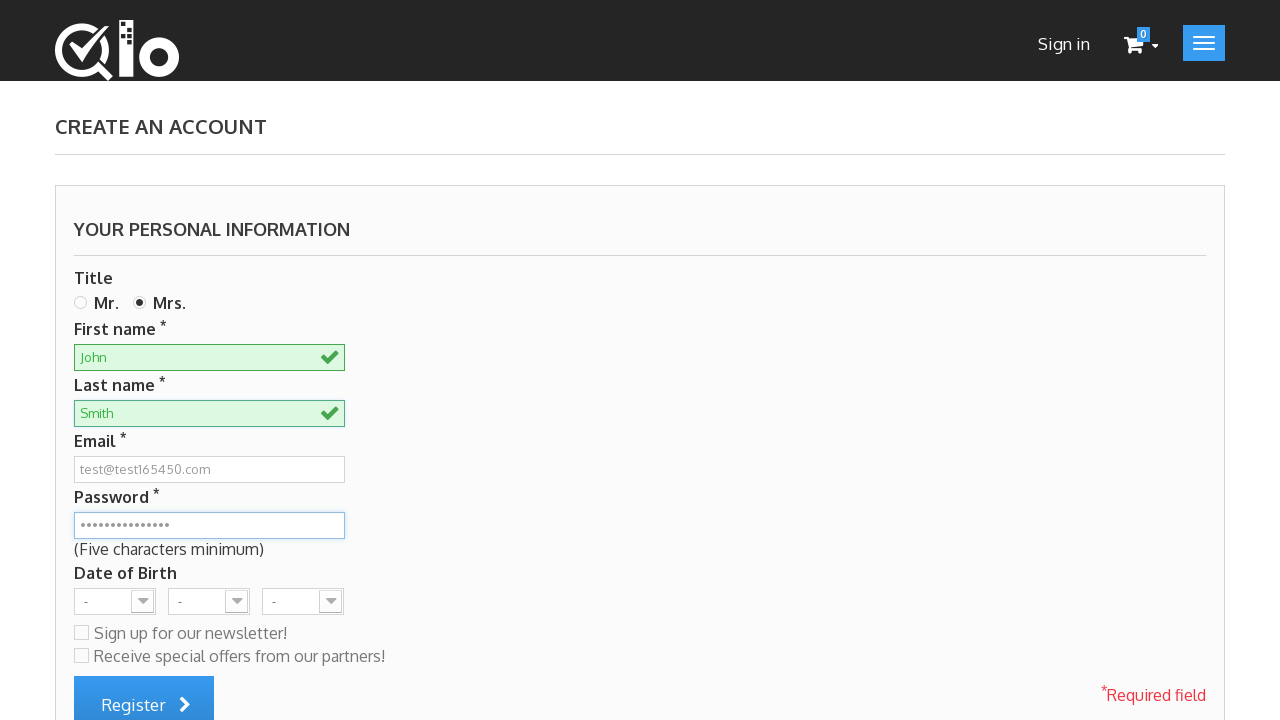

Clicked submit button to complete account registration at (144, 692) on #submitAccount
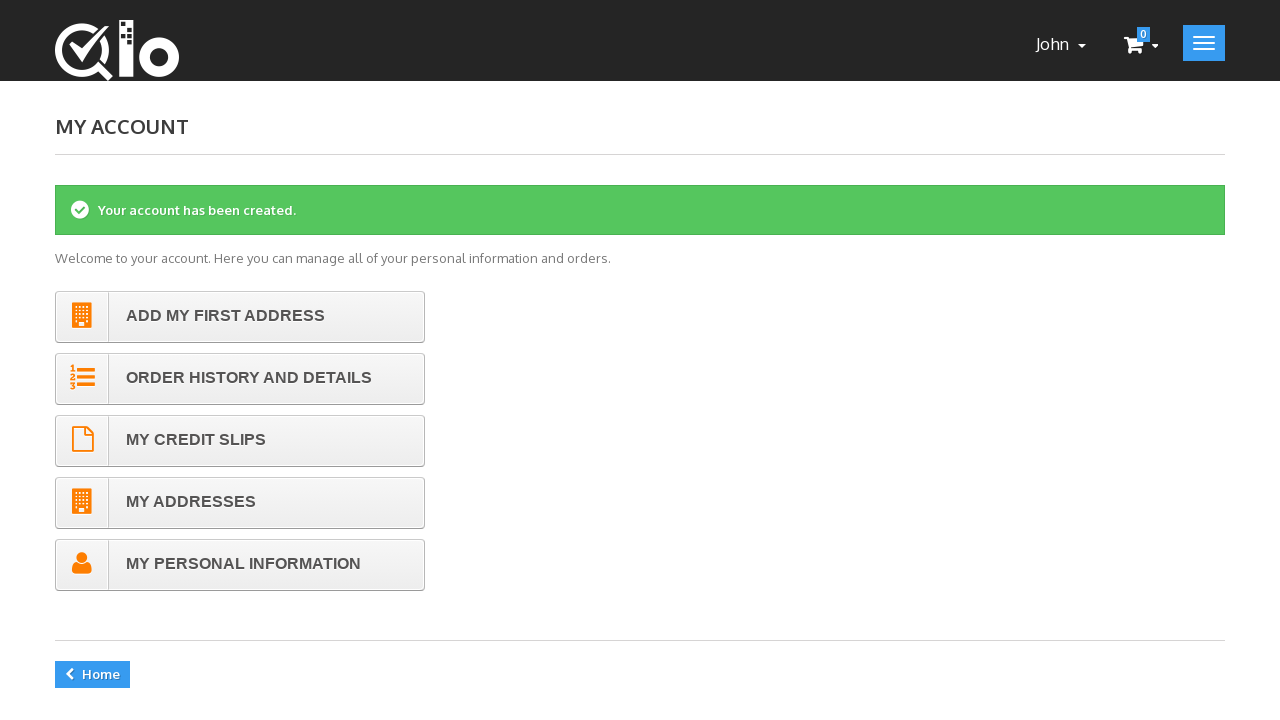

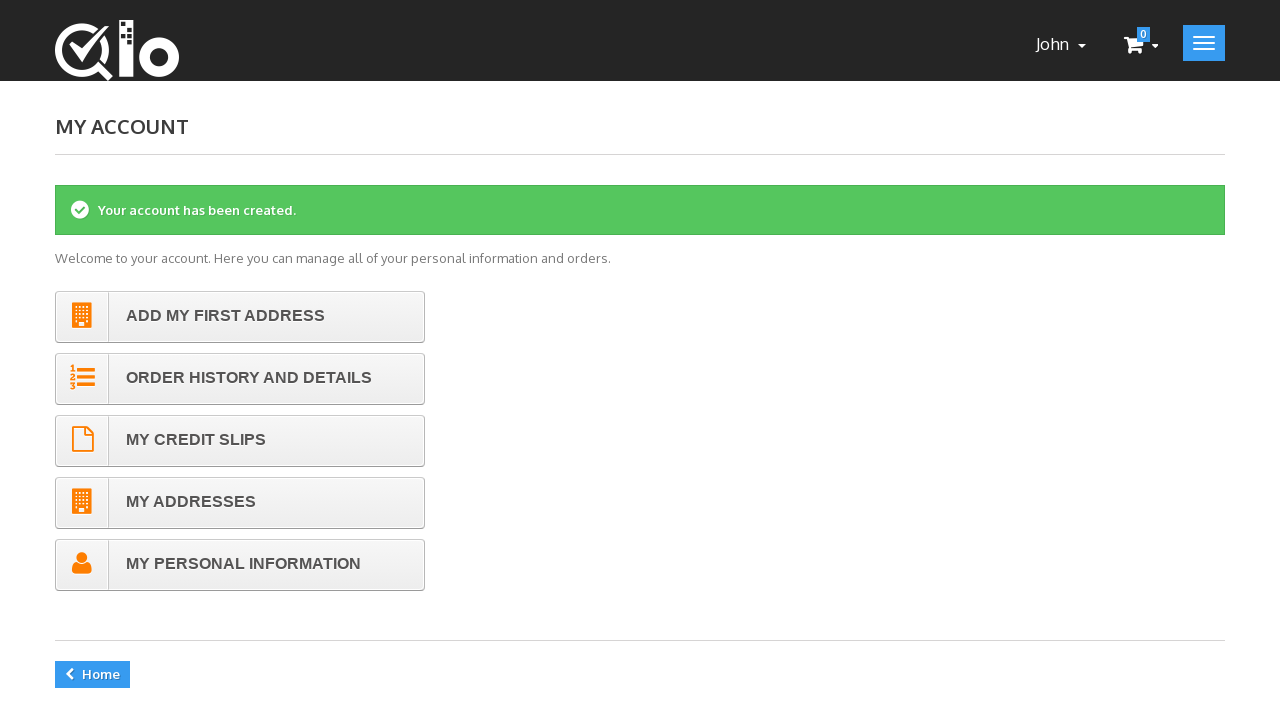